Tests checkbox functionality on GWT Showcase demo page by randomly selecting one of the day checkboxes and verifying the interaction works.

Starting URL: http://samples.gwtproject.org/samples/Showcase/Showcase.html#!CwCheckBox

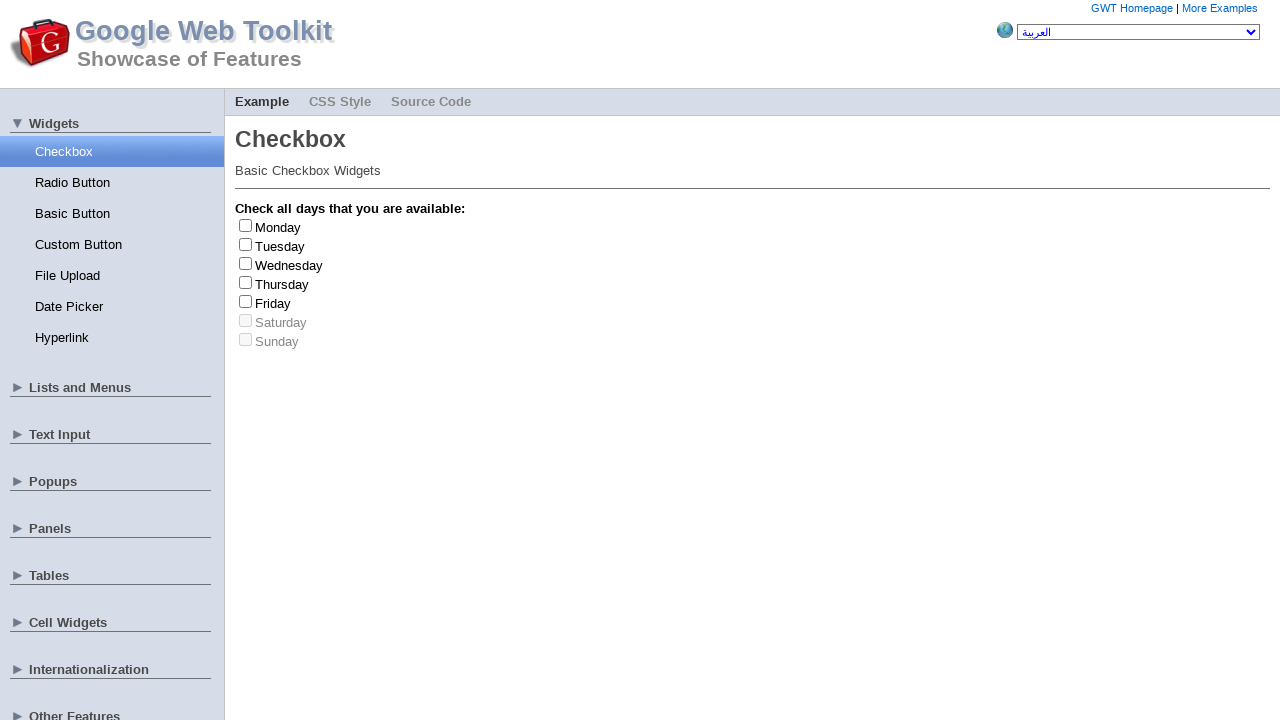

Waited for checkbox elements to load
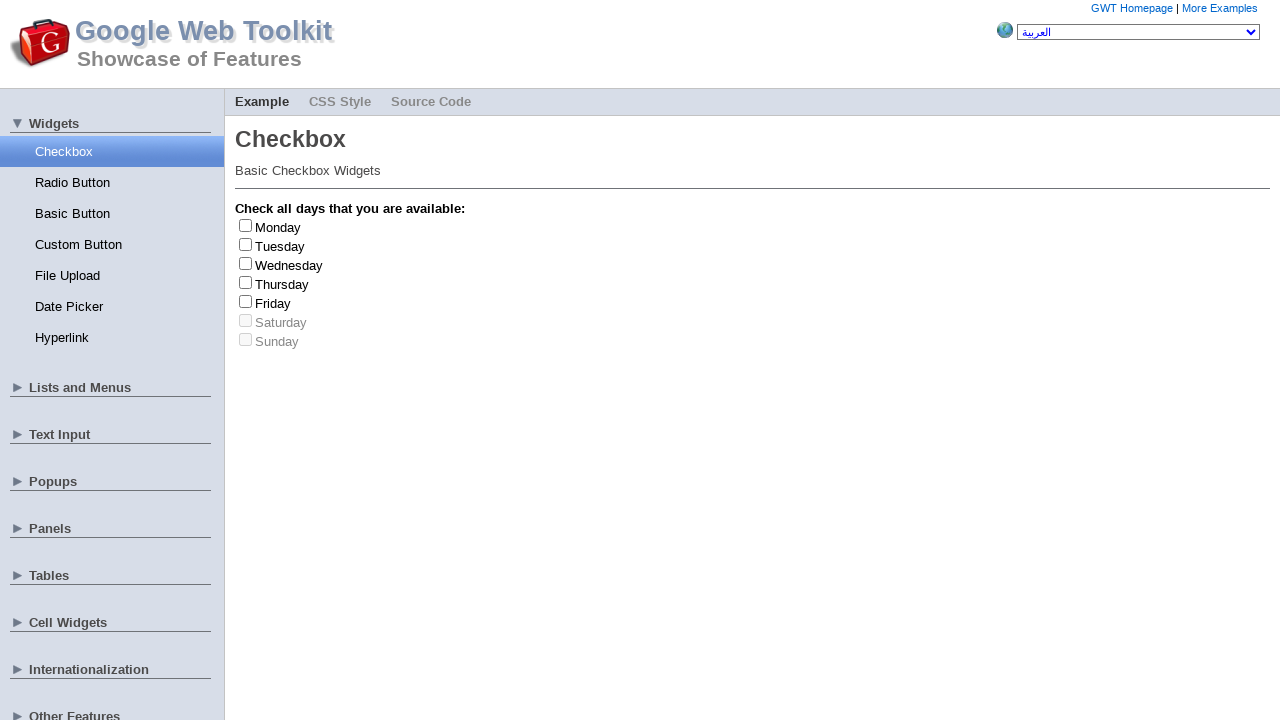

Located all checkbox input elements
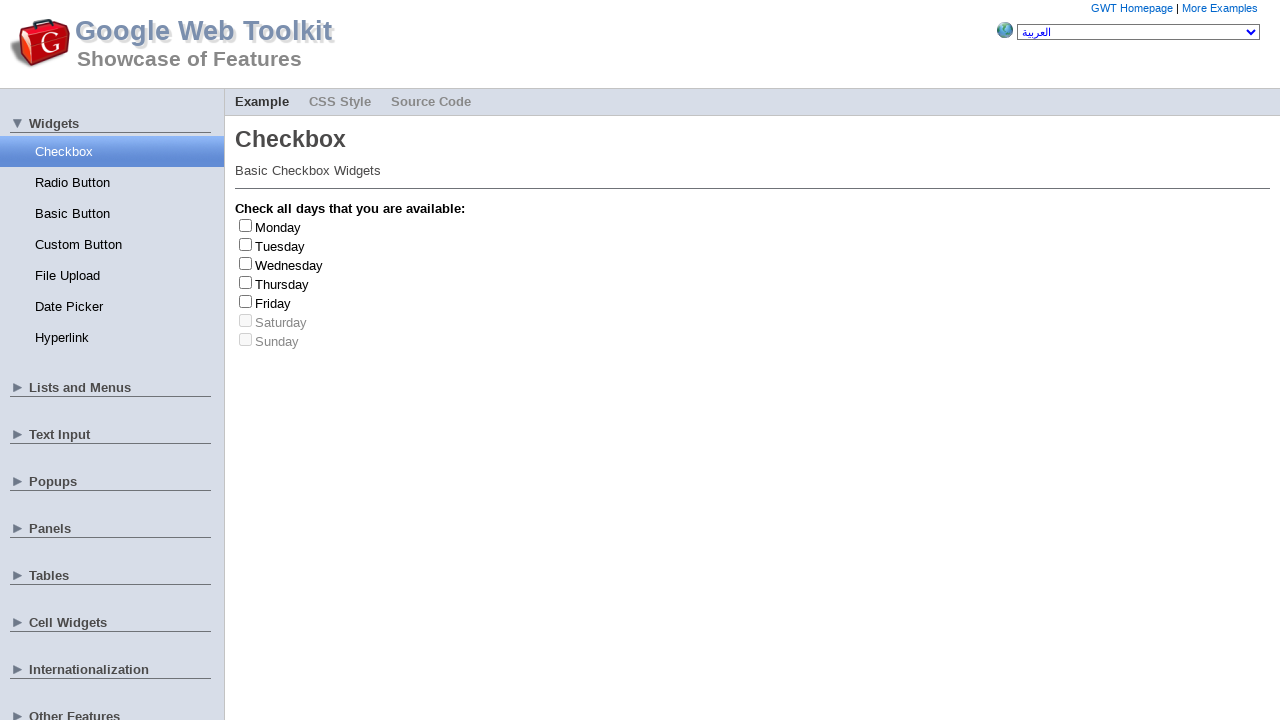

Found 7 checkboxes on the page
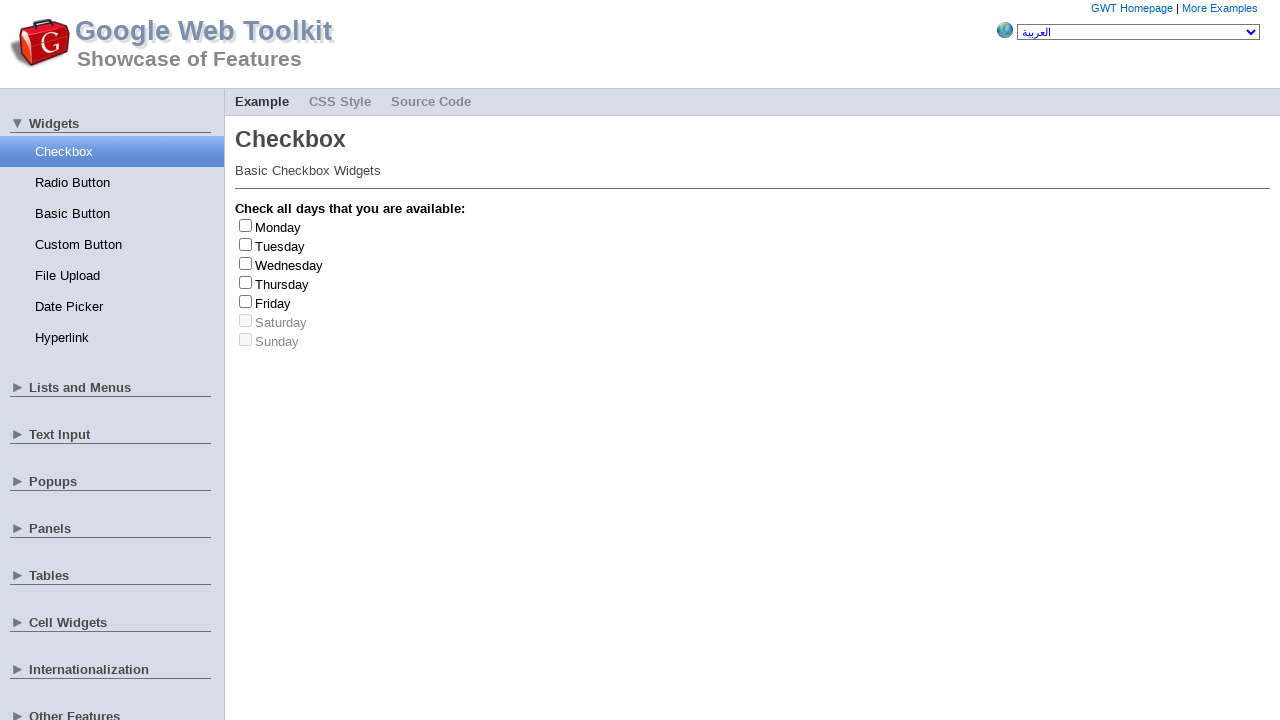

Randomly selected checkbox at index 0
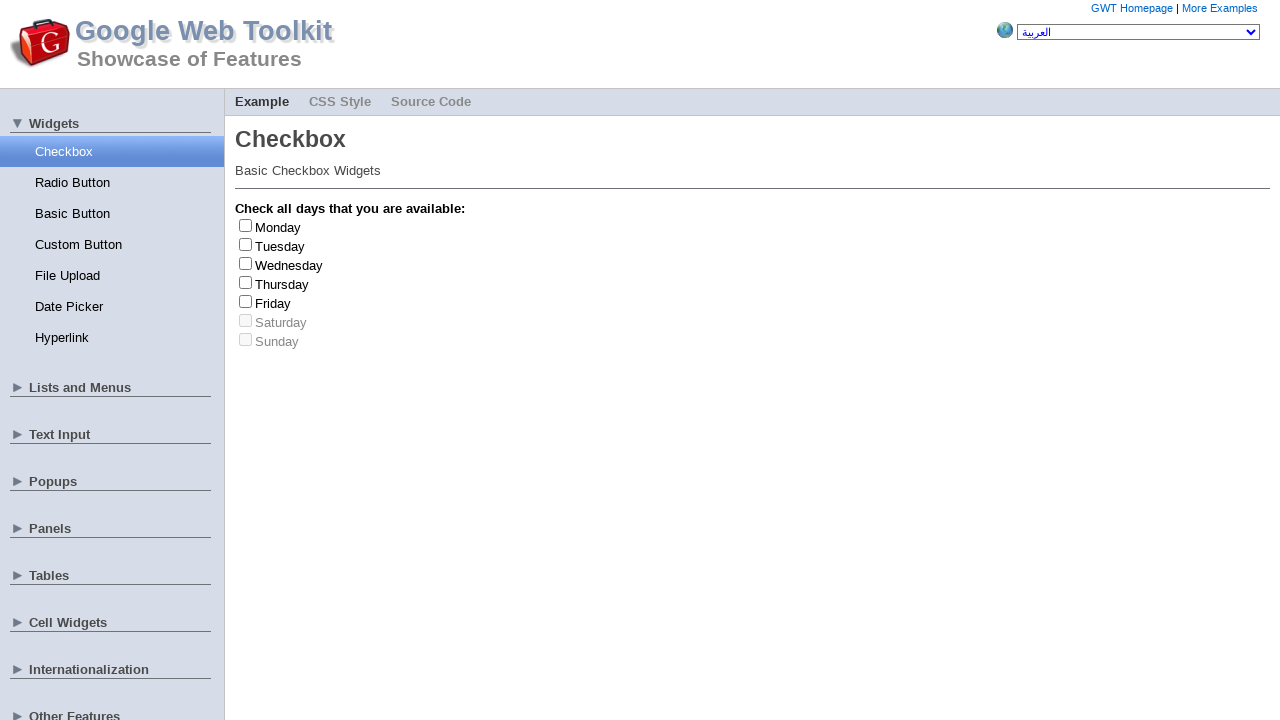

Clicked checkbox at index 0 at (246, 225) on span>input >> nth=0
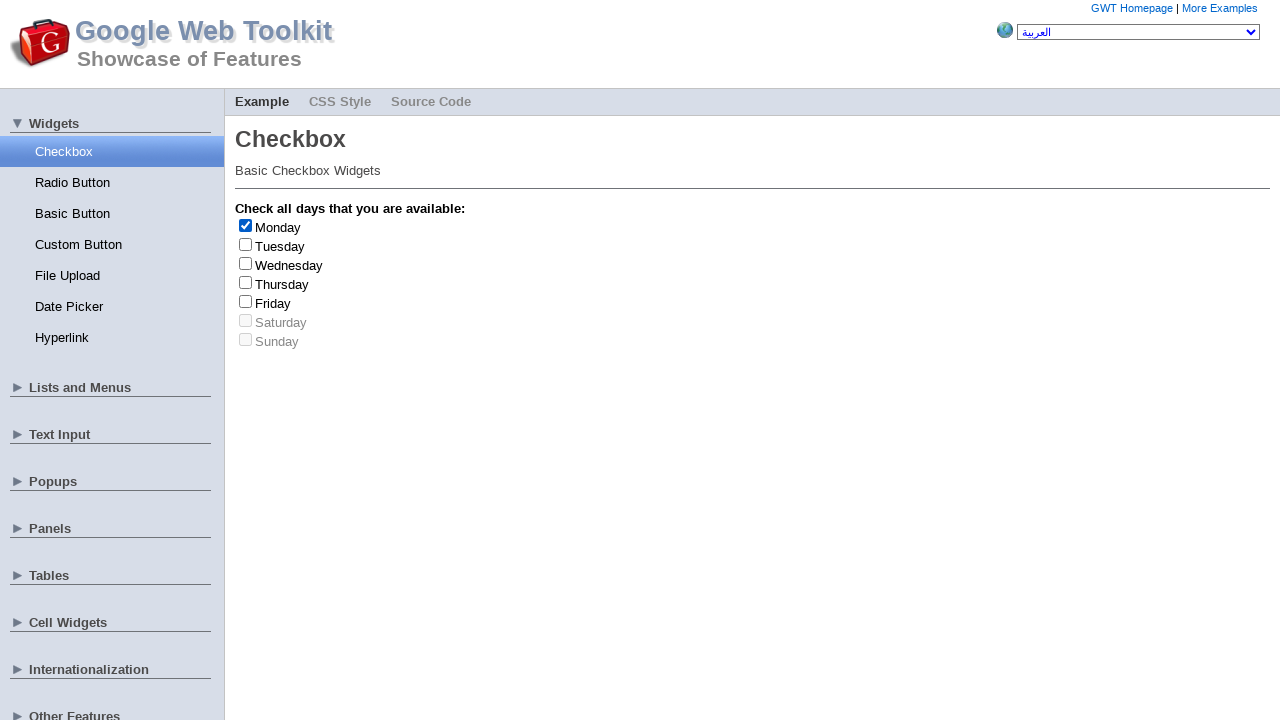

Waited for label elements to be present
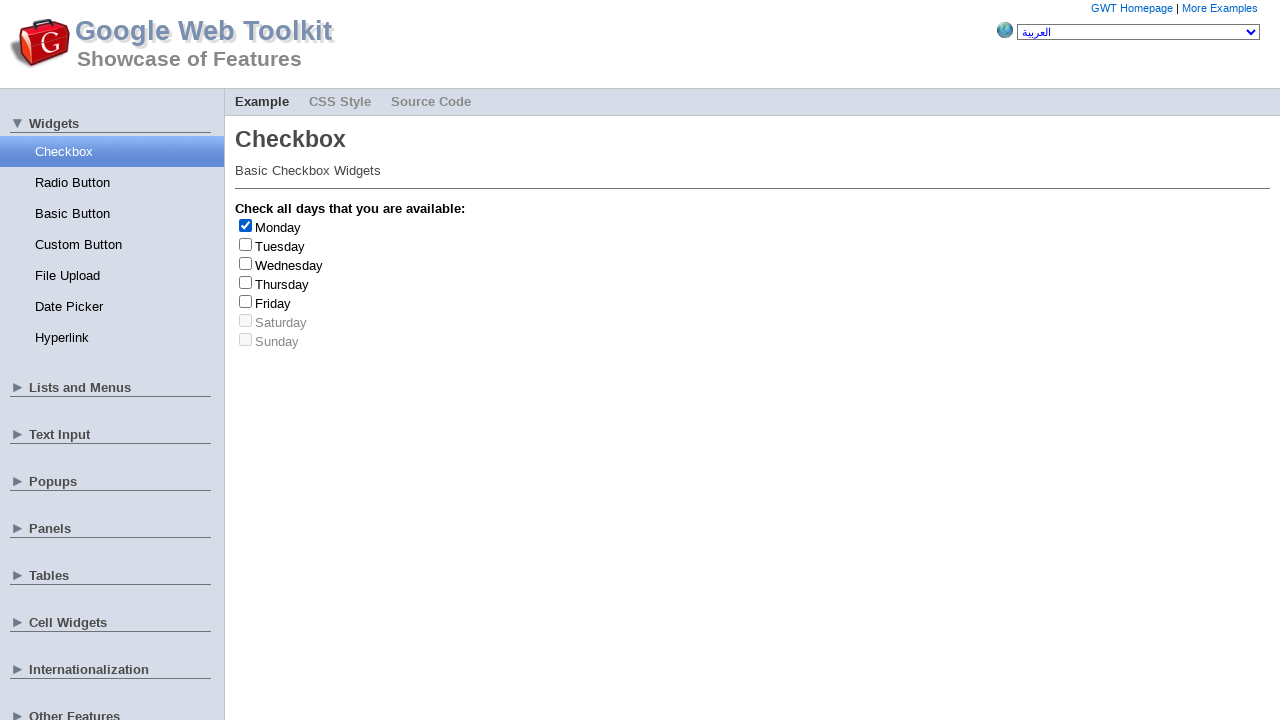

Located all label elements
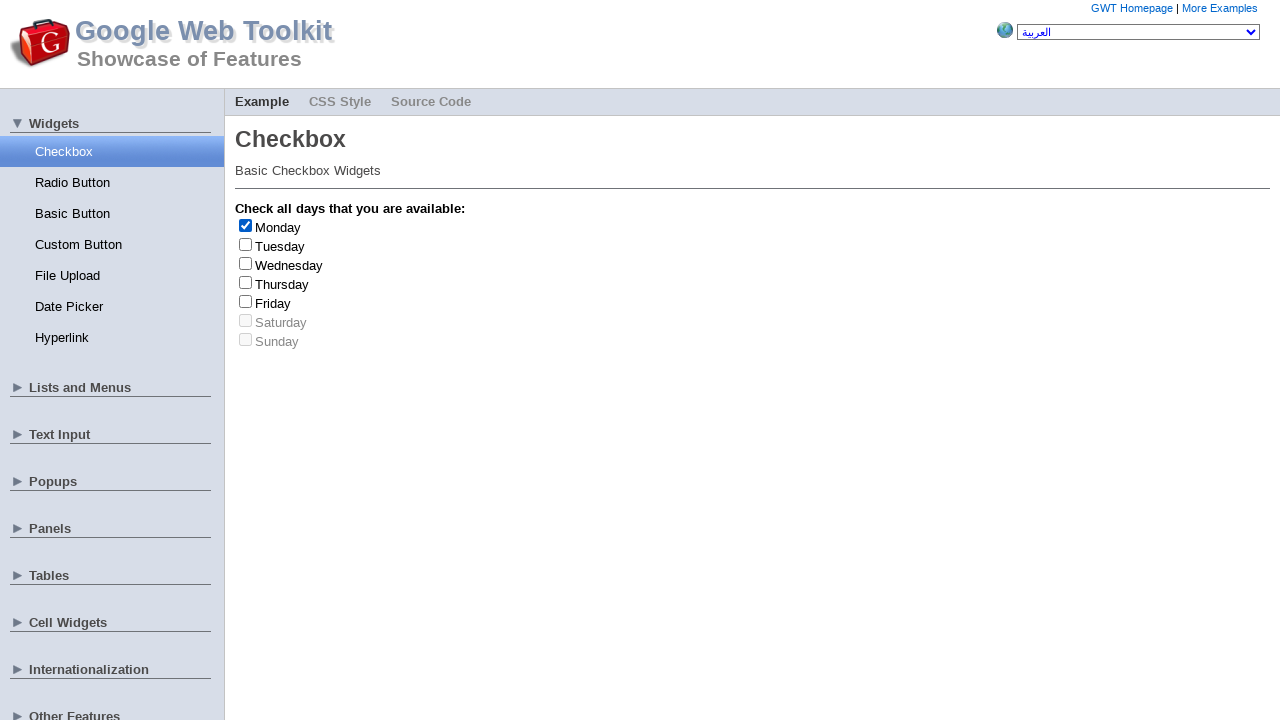

Retrieved label text: 'Monday' - checkbox interaction verified
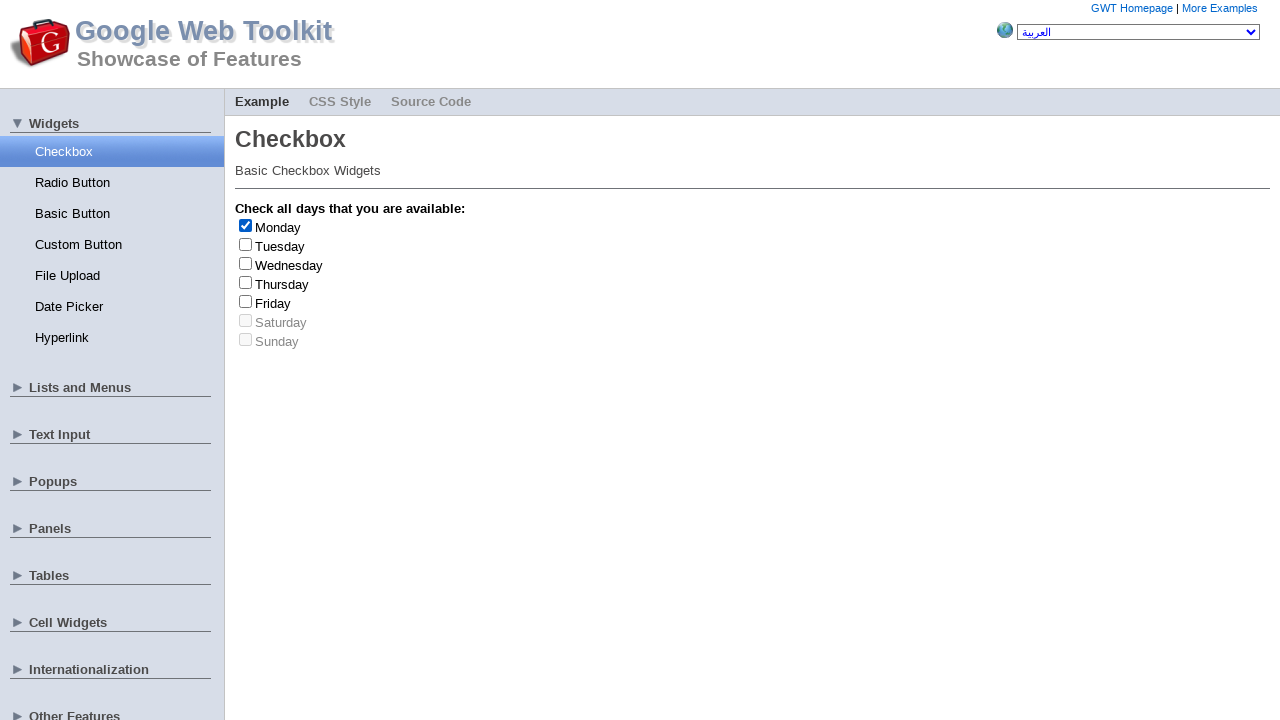

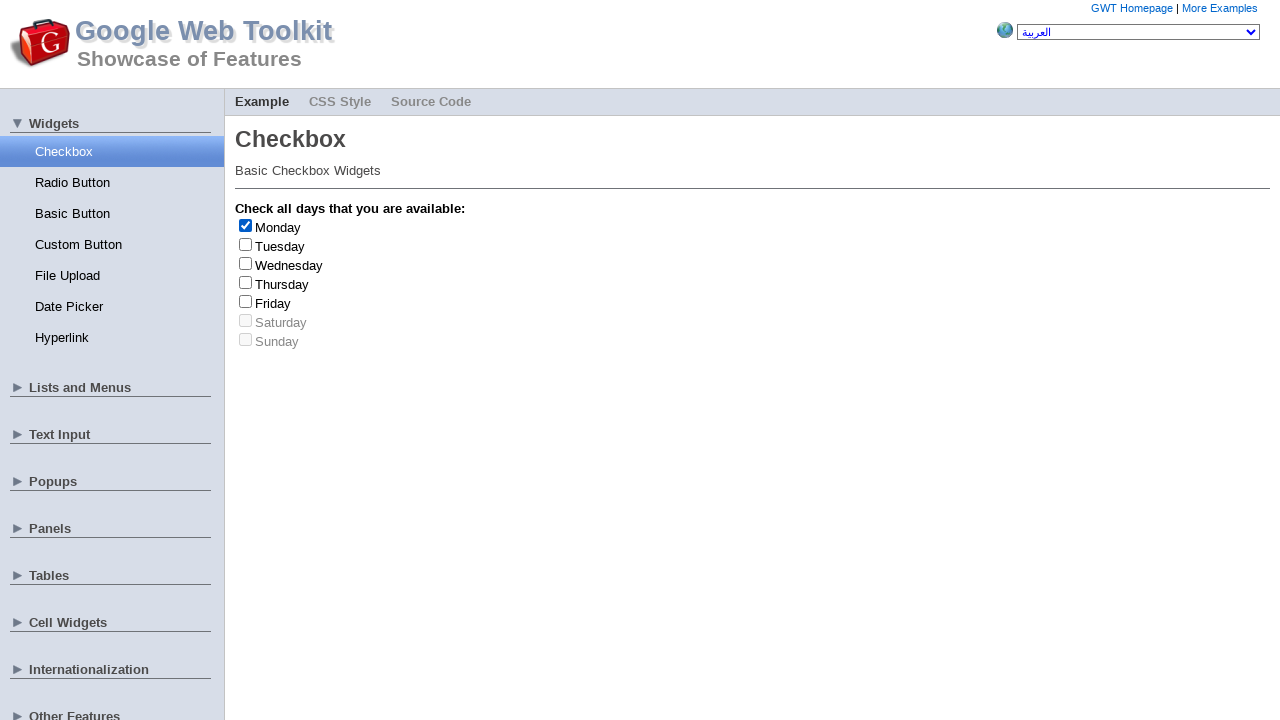